Tests navigation by clicking the OrangeHRM link on the login page and verifying browser navigation works correctly by going forward in history.

Starting URL: https://opensource-demo.orangehrmlive.com/web/index.php/auth/login

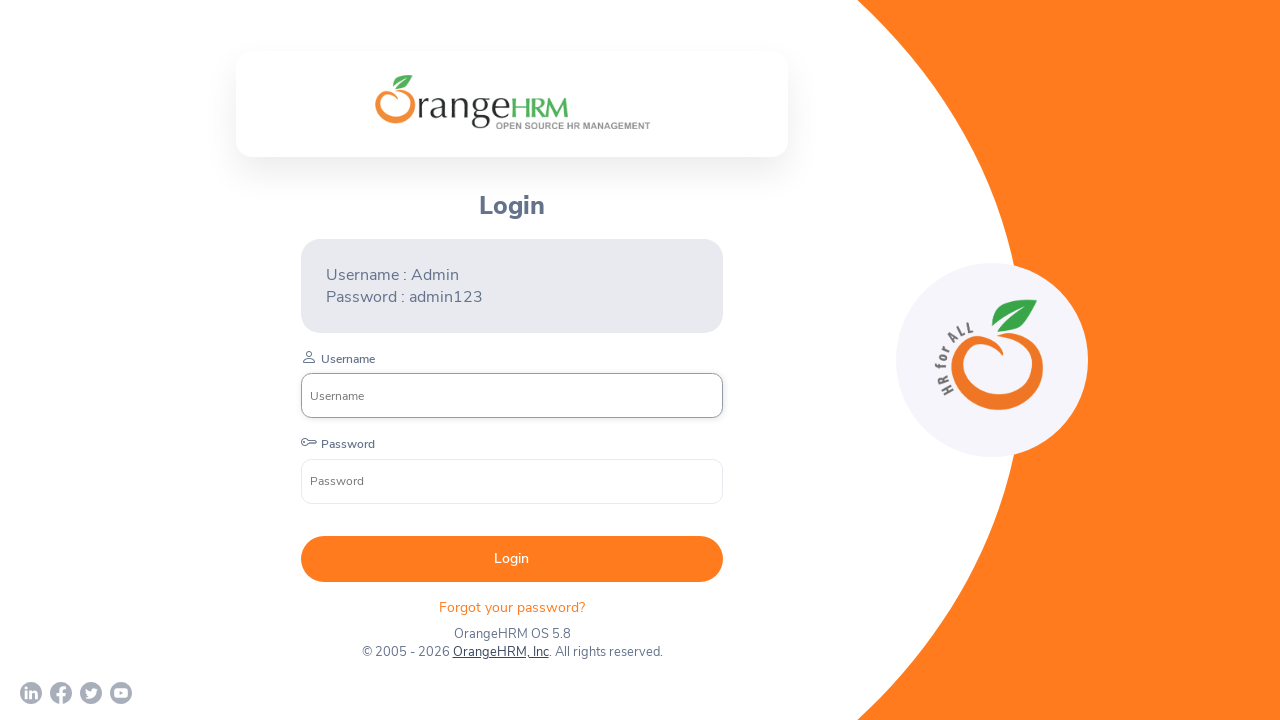

Waited for page to load with networkidle state
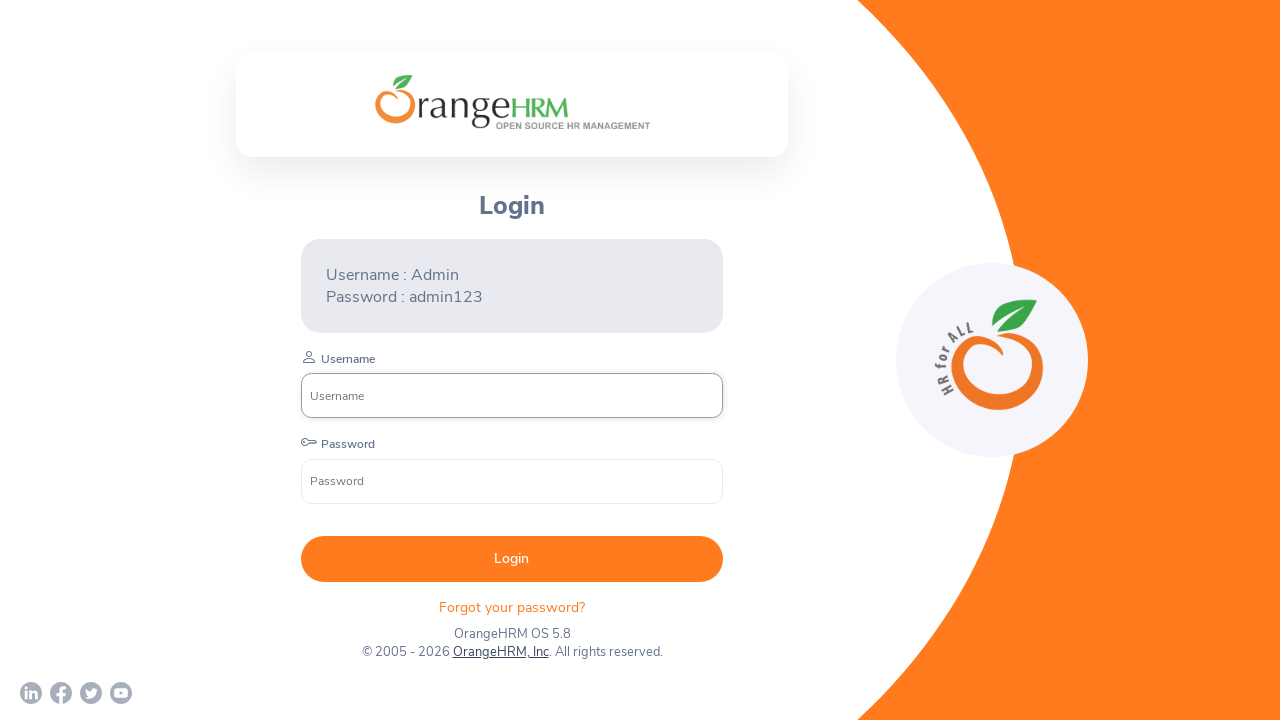

Clicked on the OrangeHRM link at (500, 652) on a:has-text('OrangeHRM')
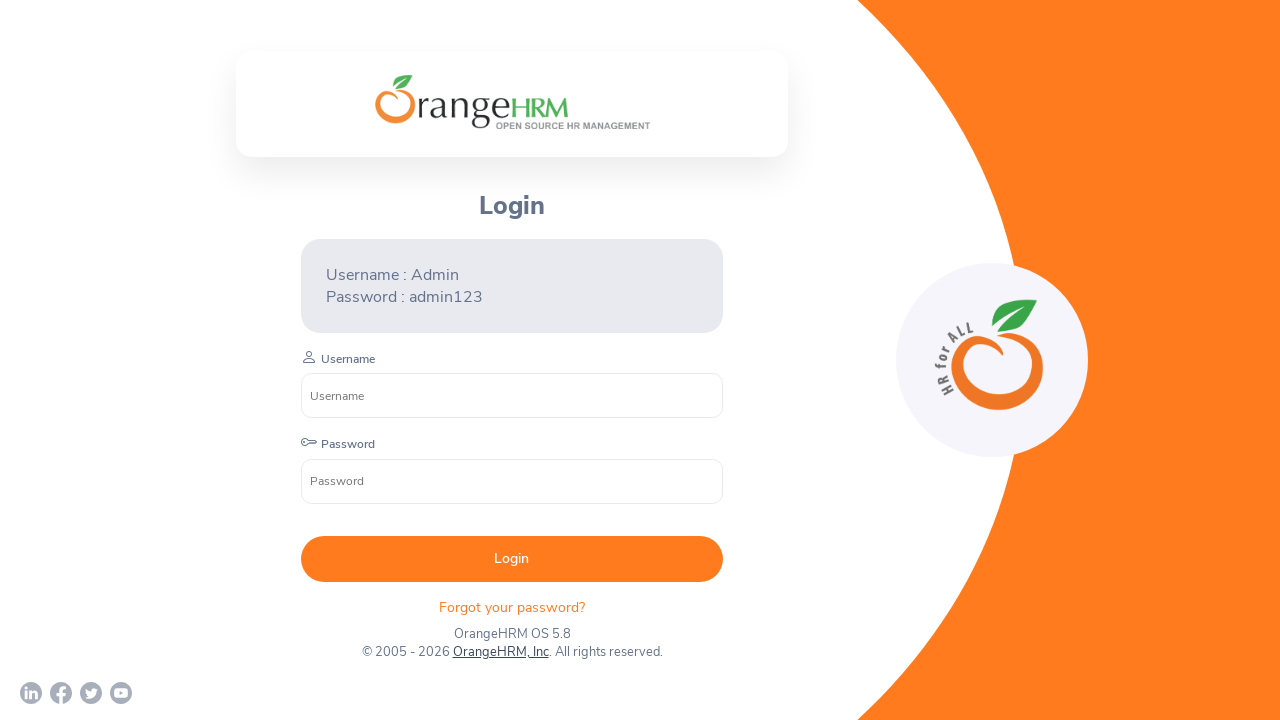

Waited for page to load after clicking OrangeHRM link
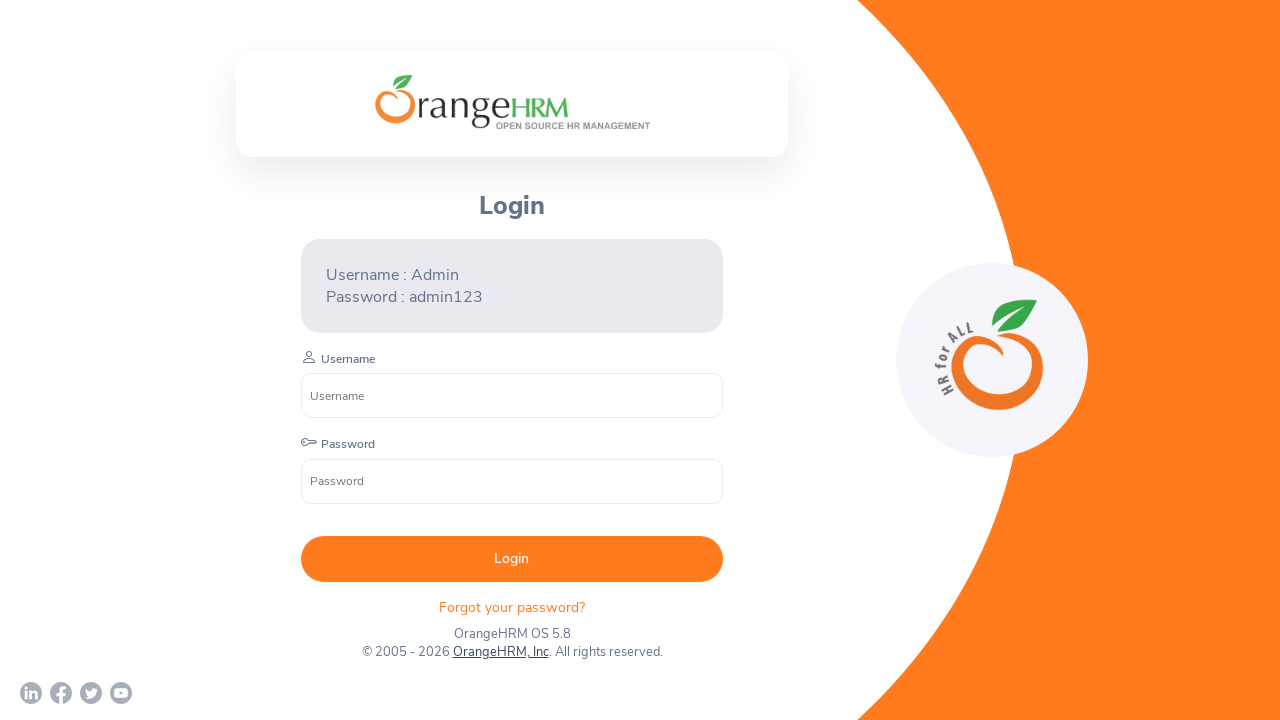

Navigated forward in browser history
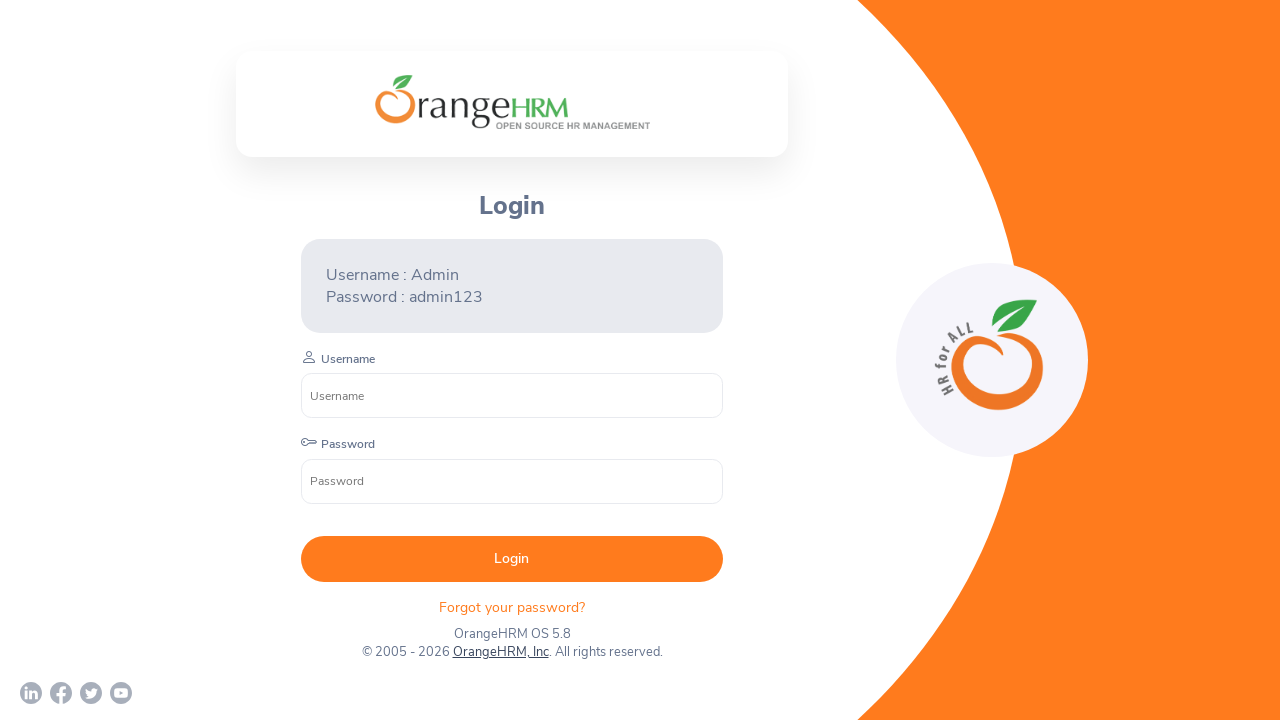

Retrieved page title: OrangeHRM
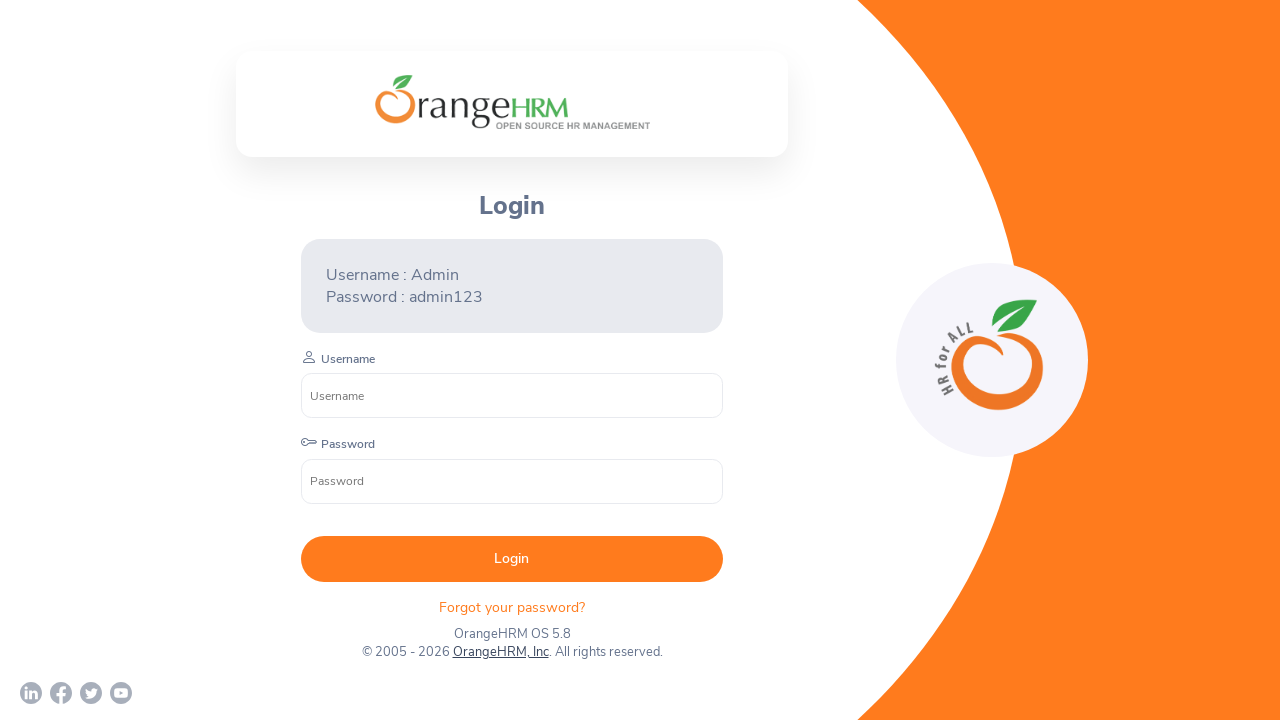

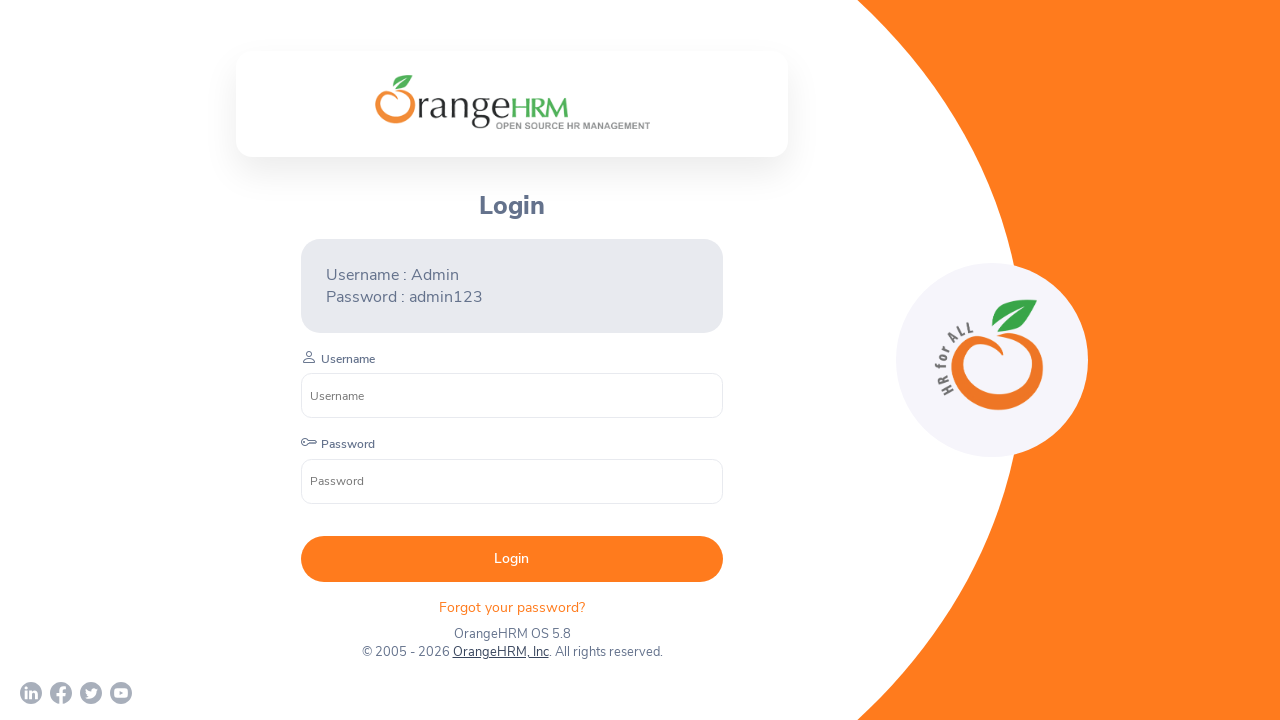